Tests dynamic content loading by clicking an add button and verifying that a new element appears on the page

Starting URL: https://www.selenium.dev/selenium/web/dynamic.html

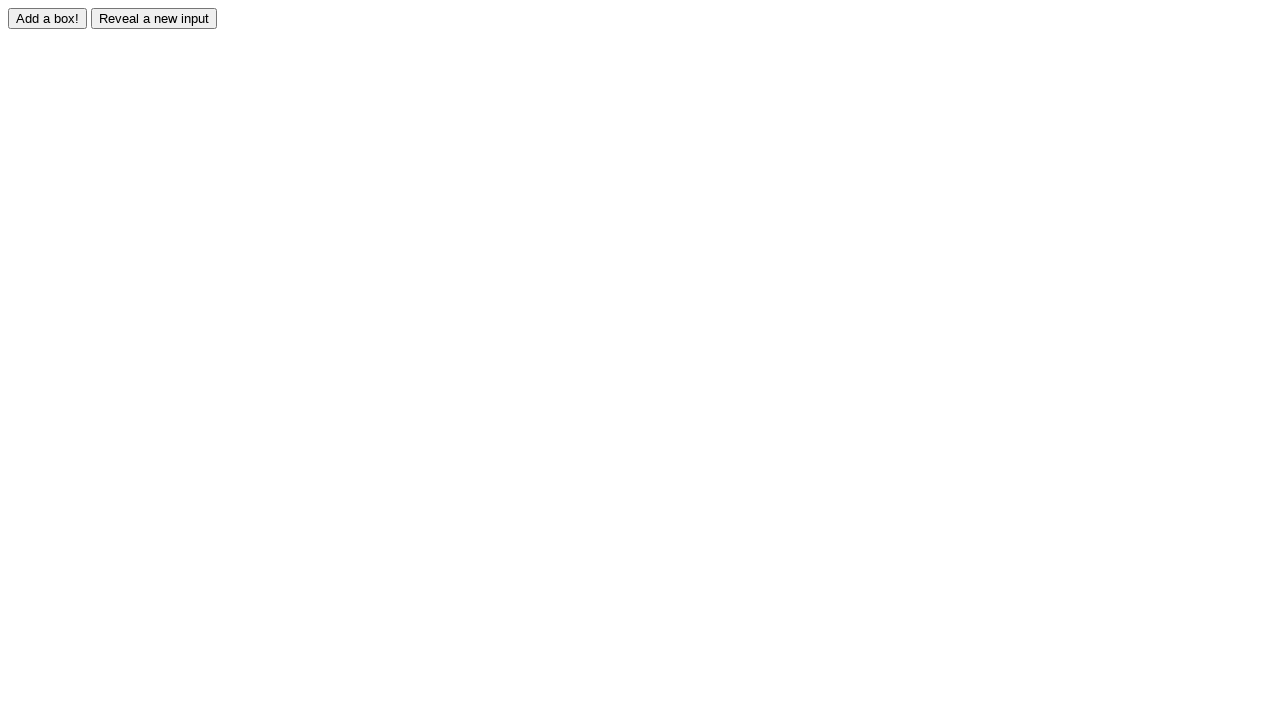

Clicked the add button to trigger dynamic content loading at (48, 18) on #adder
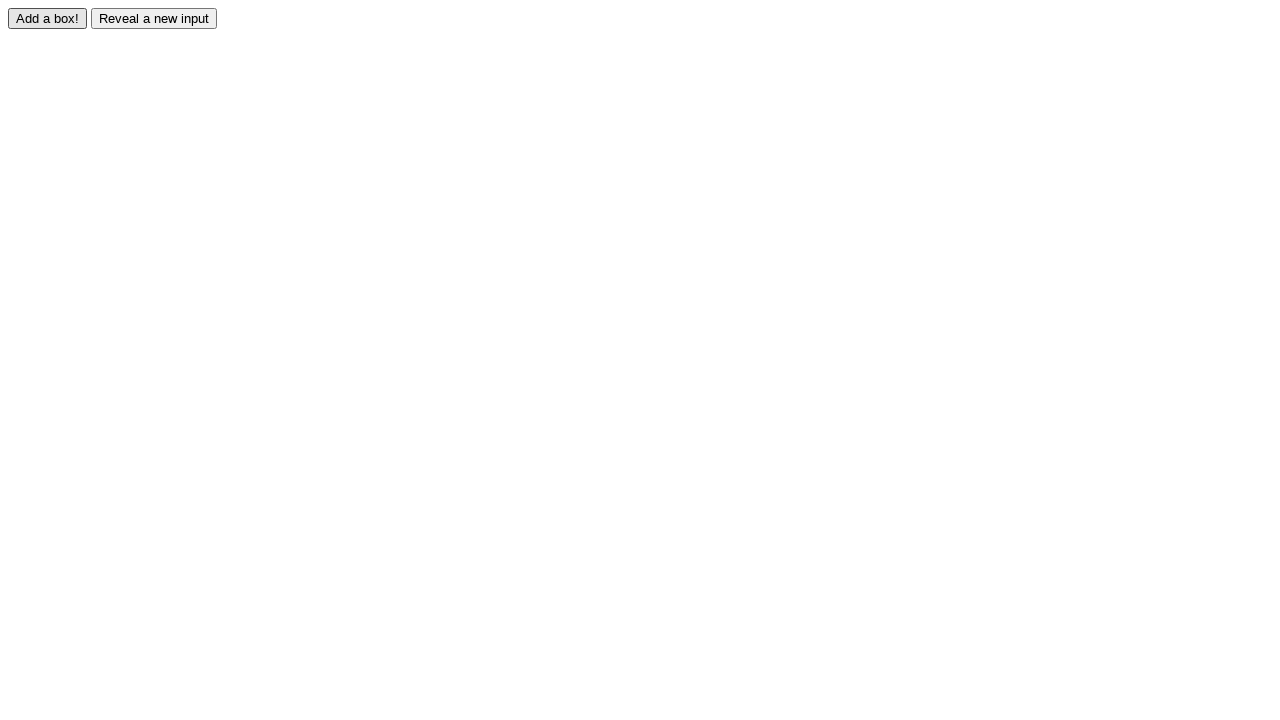

New element #box0 appeared on the page
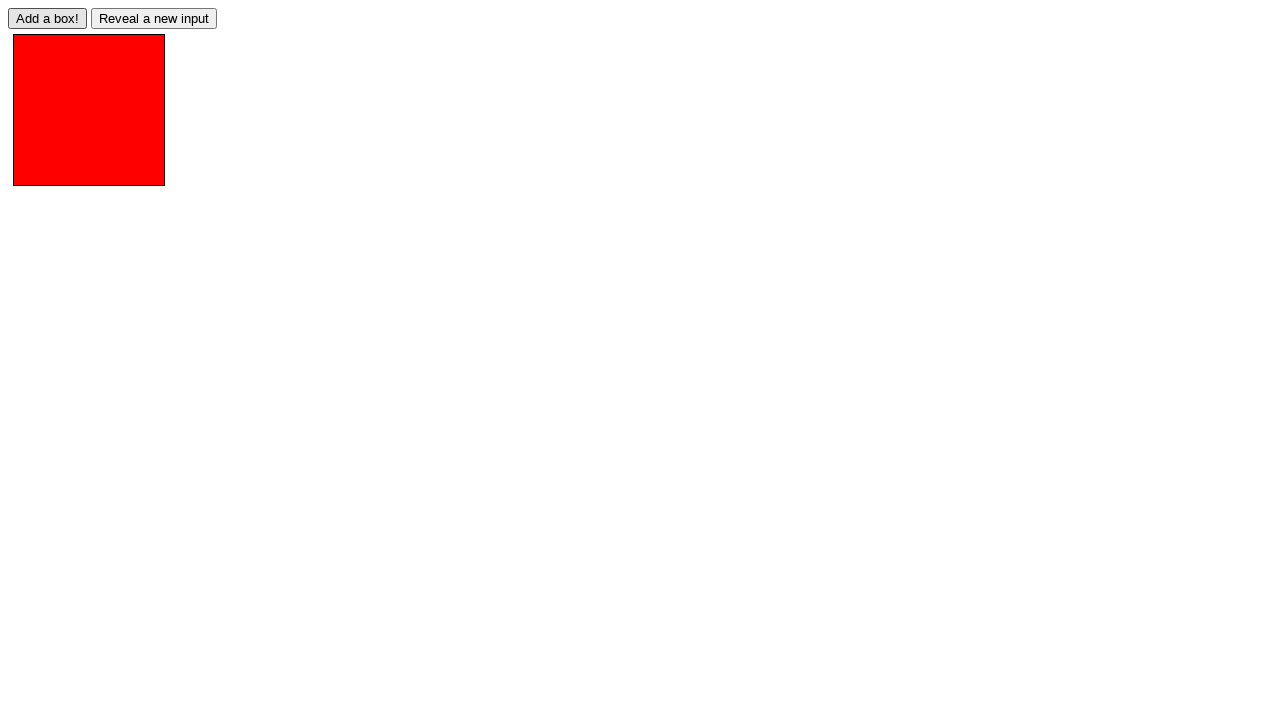

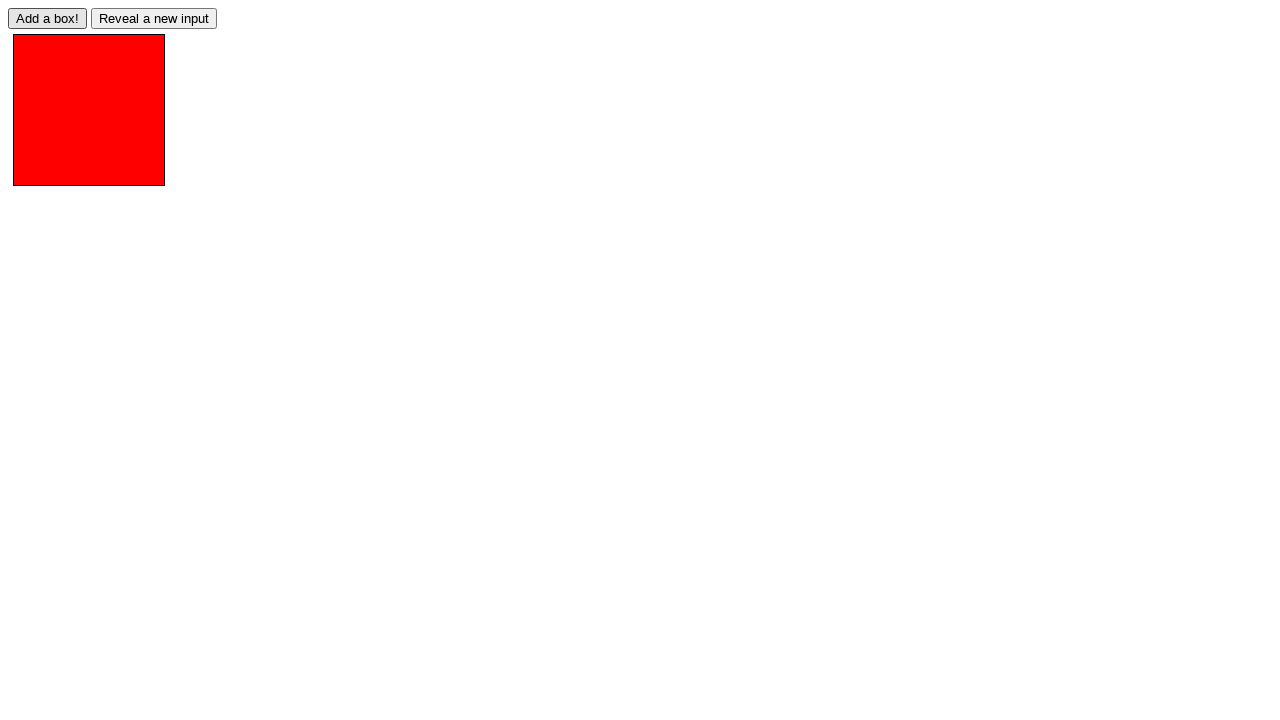